Tests window handling by opening a new window, extracting an email from it, and filling it into the username field on the parent window

Starting URL: https://rahulshettyacademy.com/loginpagePractise/#

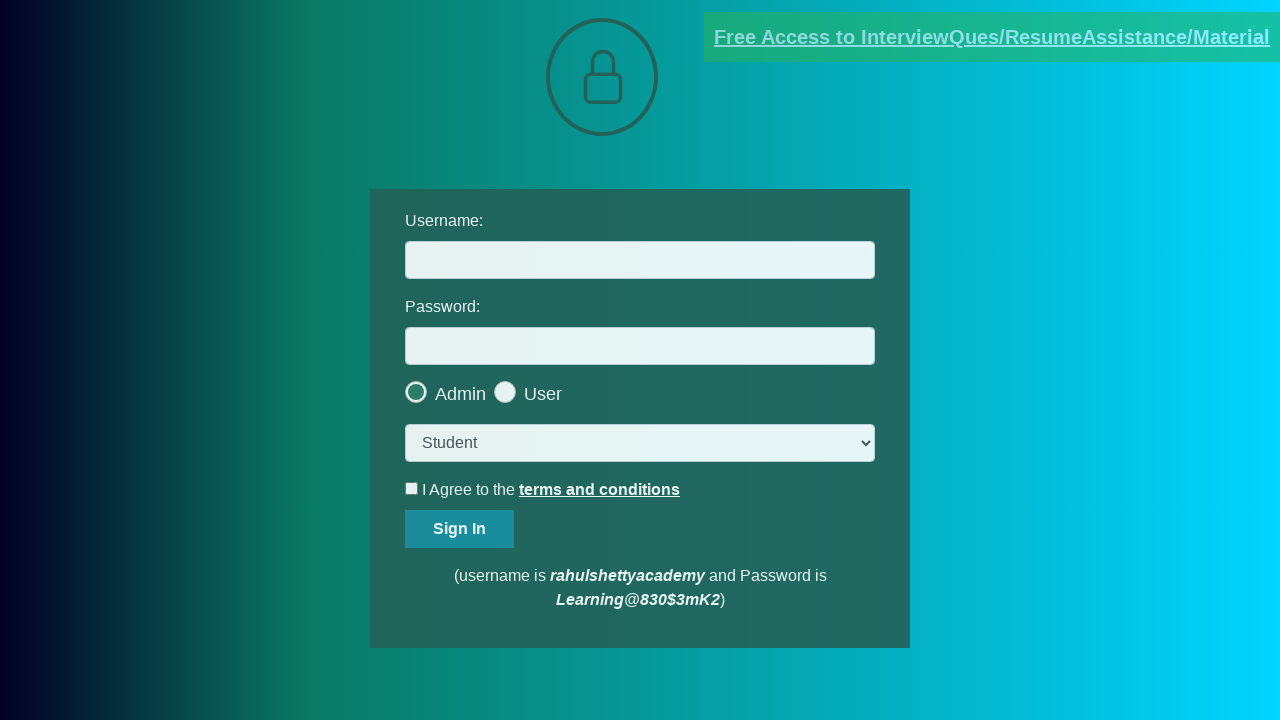

Clicked blinking text link to open new window at (992, 37) on .blinkingText
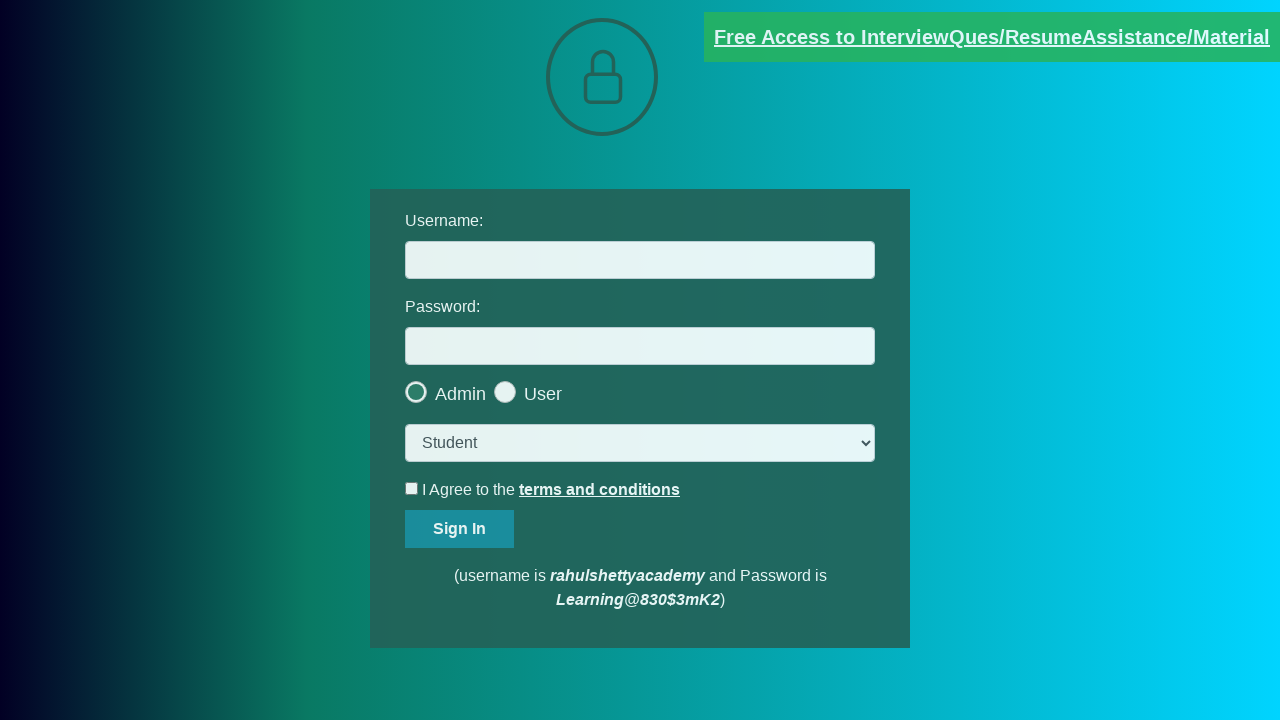

New page window opened and captured
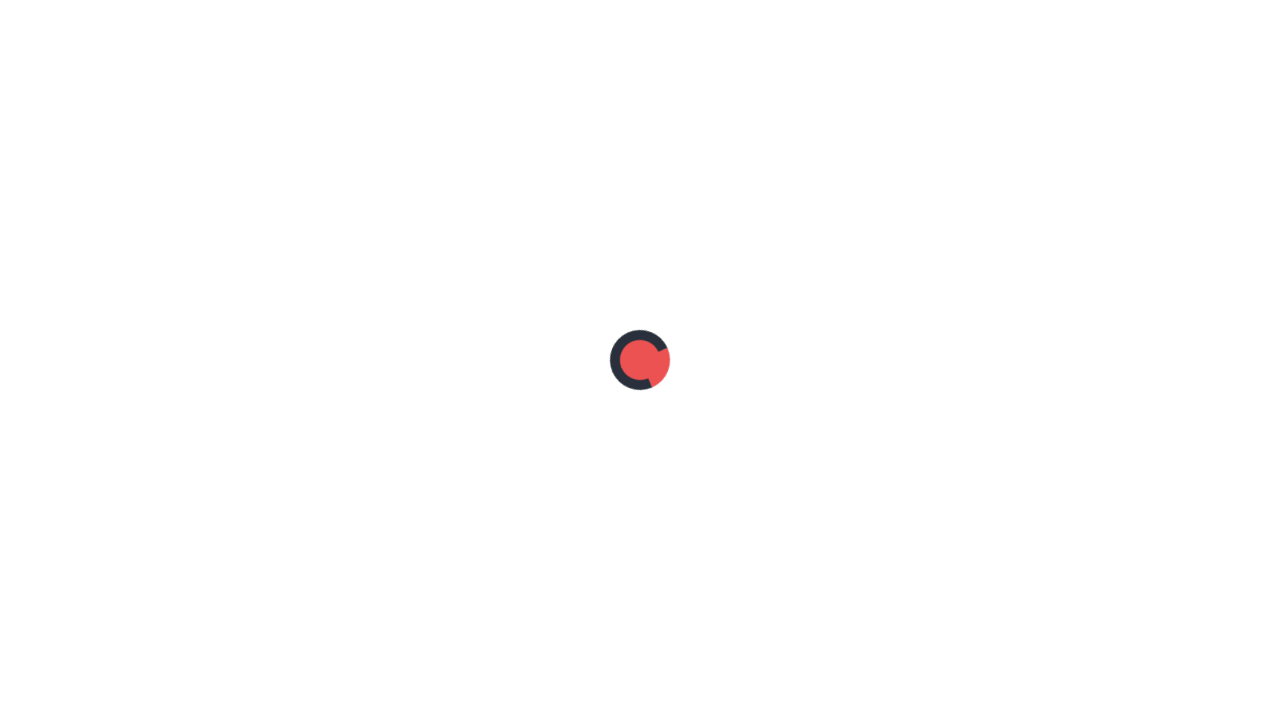

Extracted email text from new page
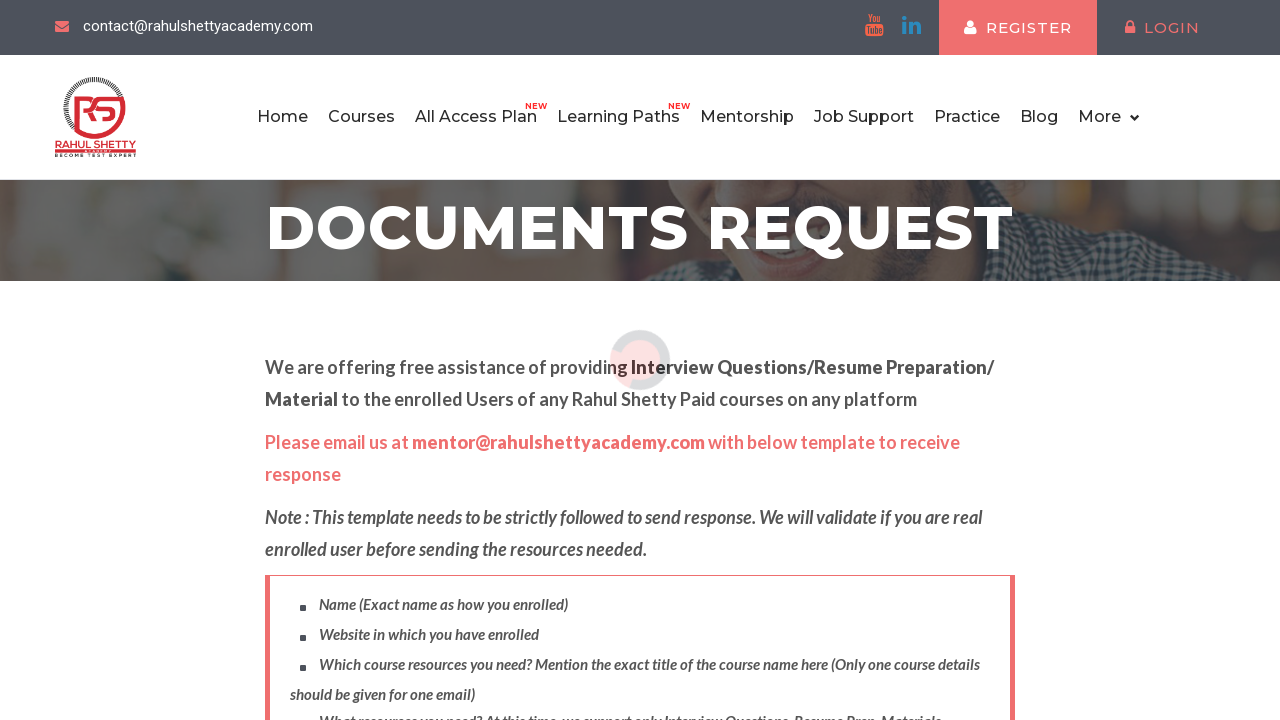

Parsed email ID from extracted text
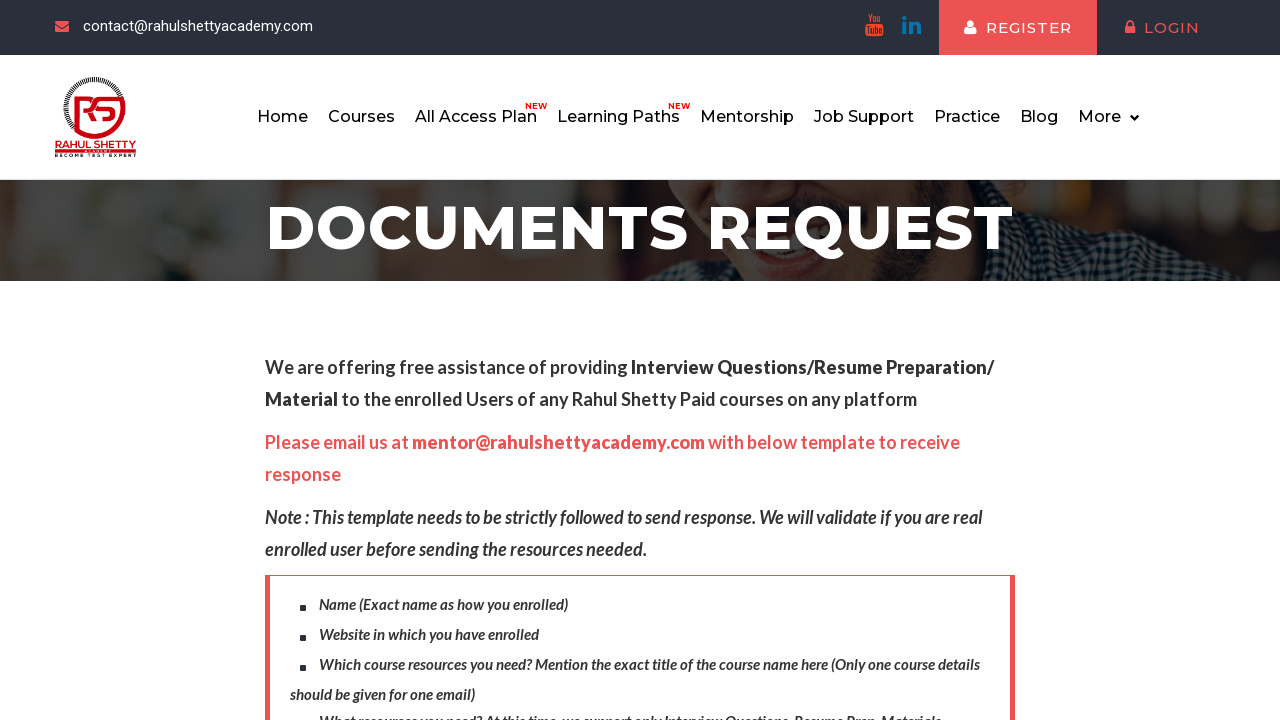

Closed new window page
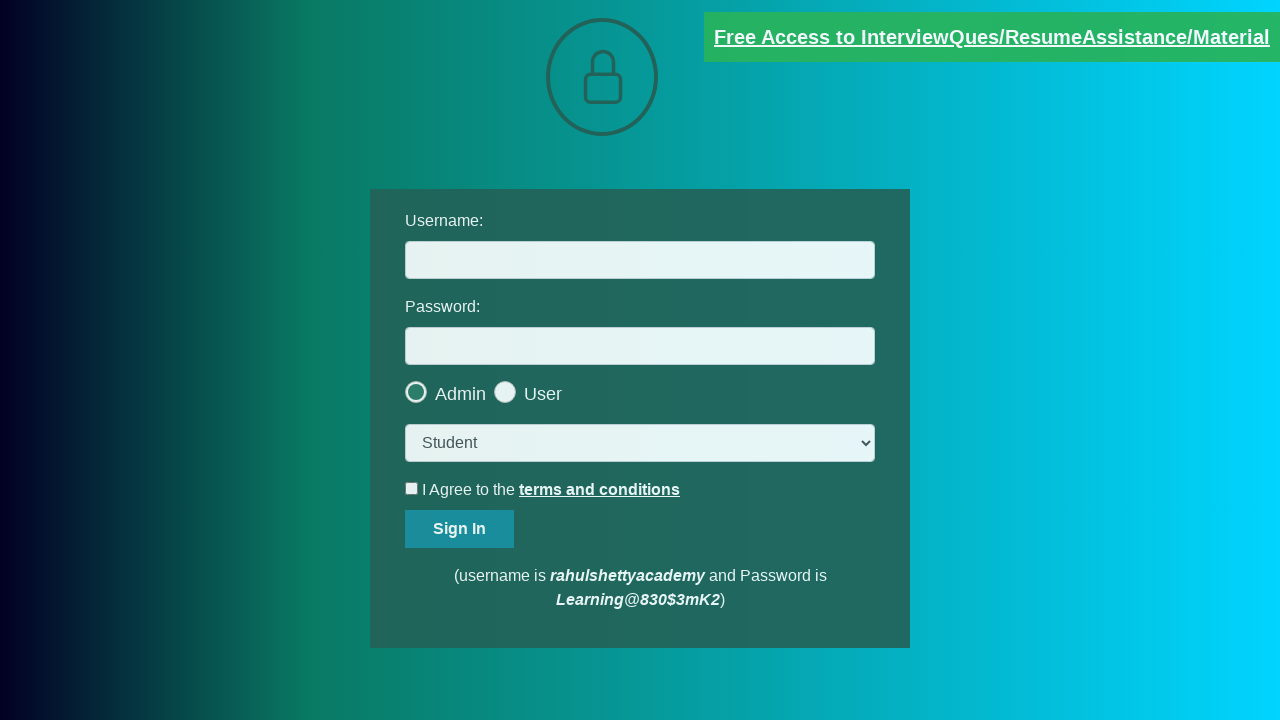

Filled username field with extracted email: mentor@rahulshettyacademy.com on #username
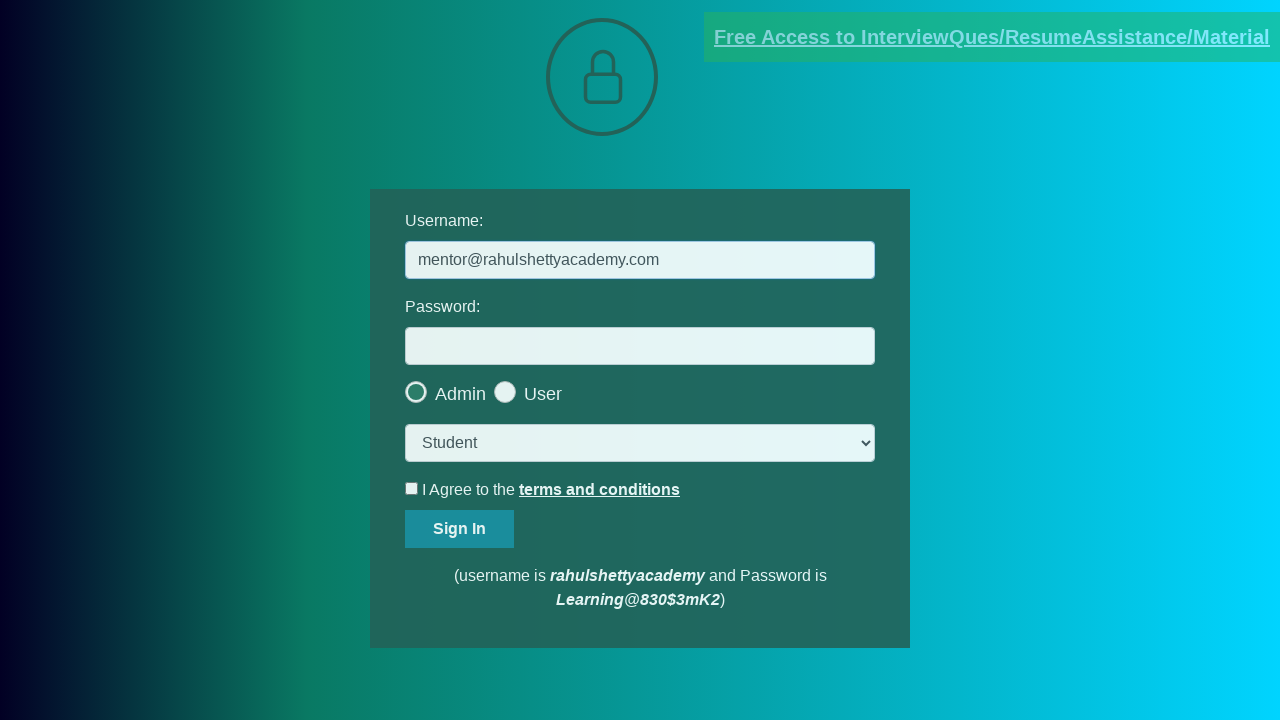

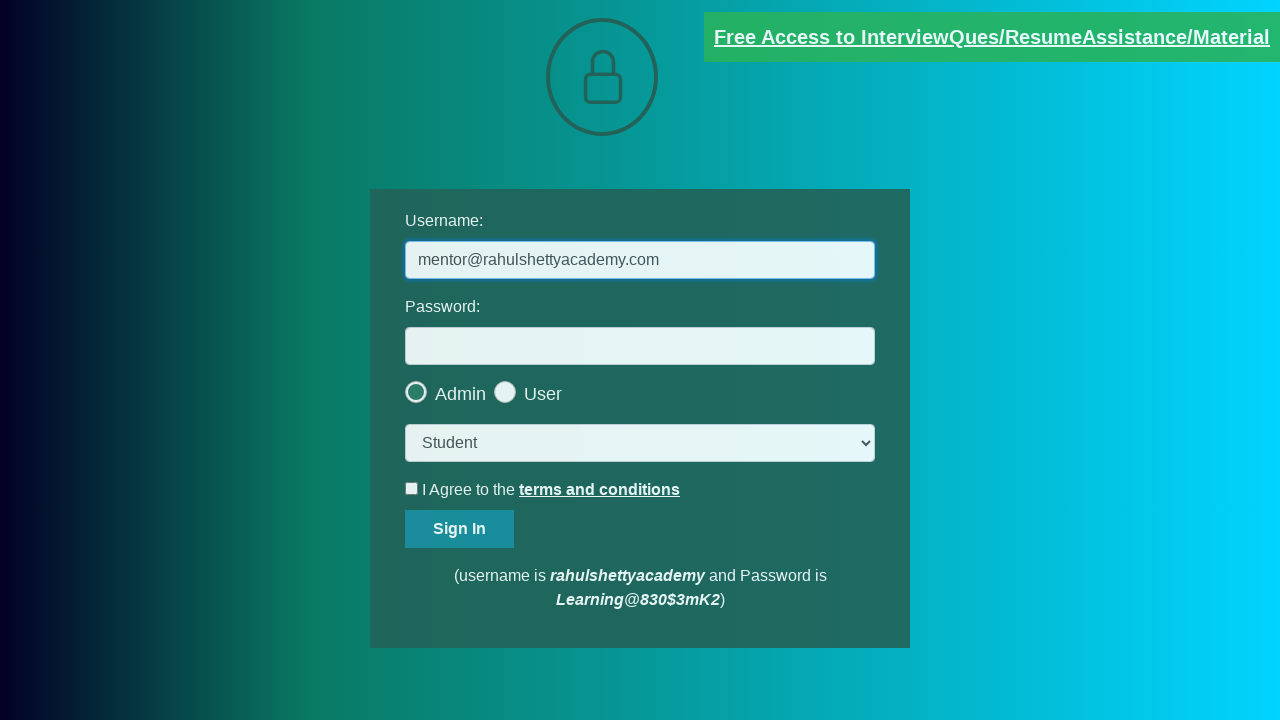